Tests navigation within Oracle Java documentation using iframes by switching to classFrame and clicking on links

Starting URL: https://docs.oracle.com/javase/8/docs/api/

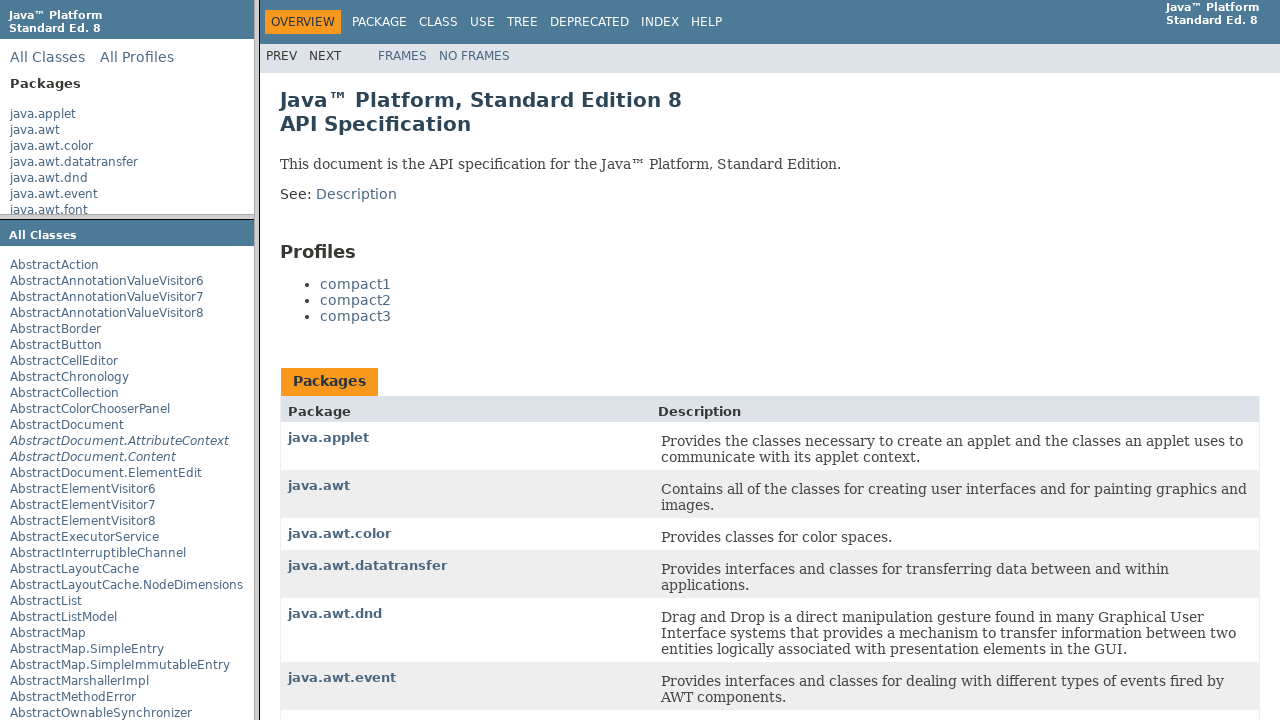

Switched to classFrame iframe
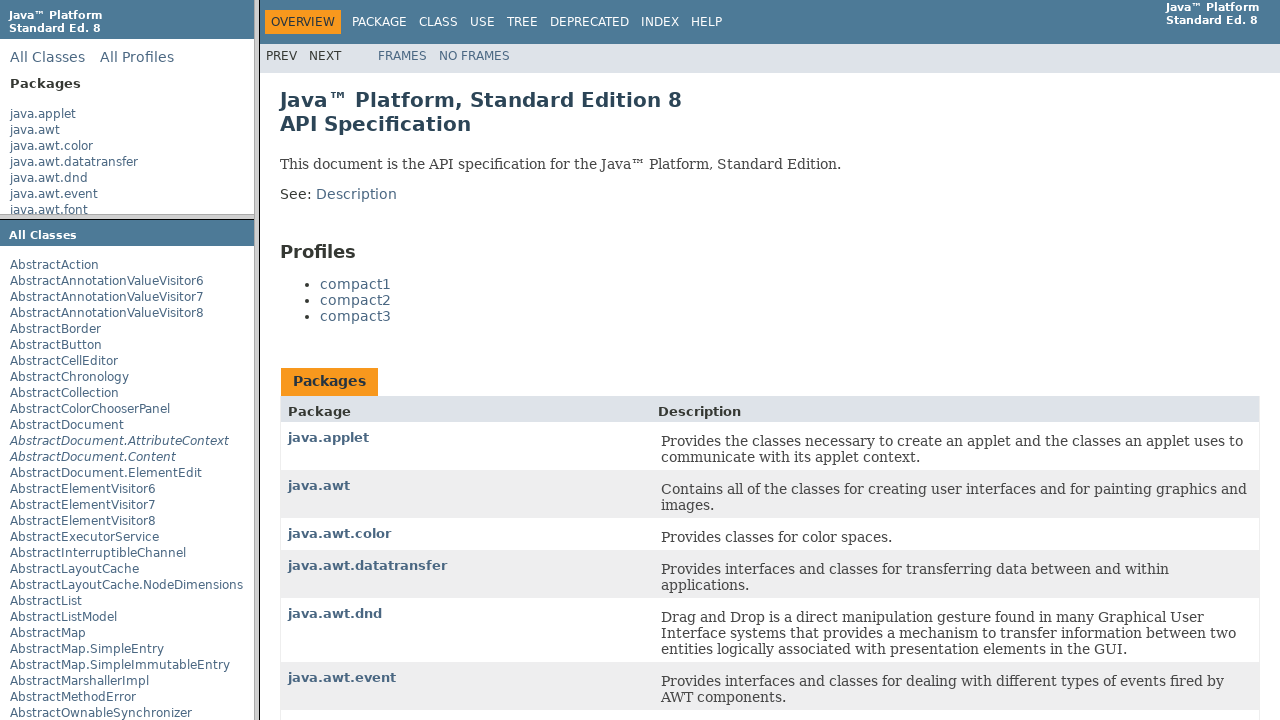

Clicked on compact1 link within classFrame at (356, 284) on text=compact1
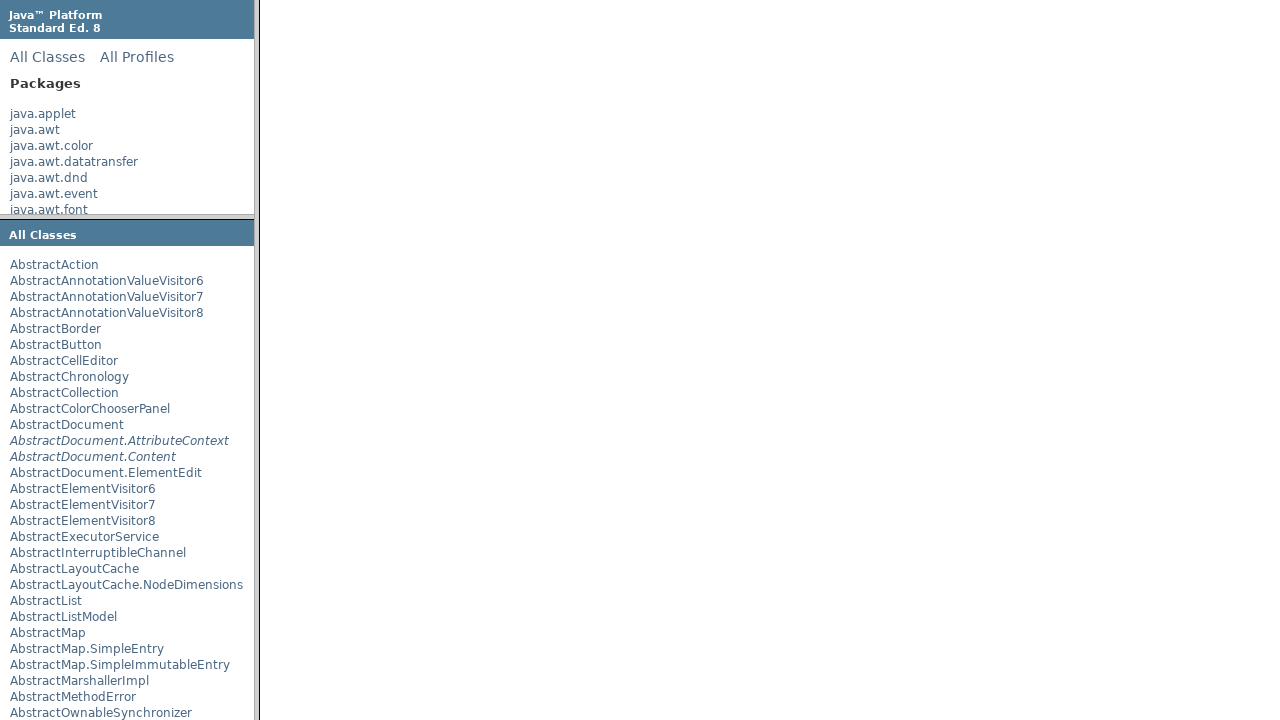

Clicked on Closeable link within classFrame at (334, 279) on text=Closeable
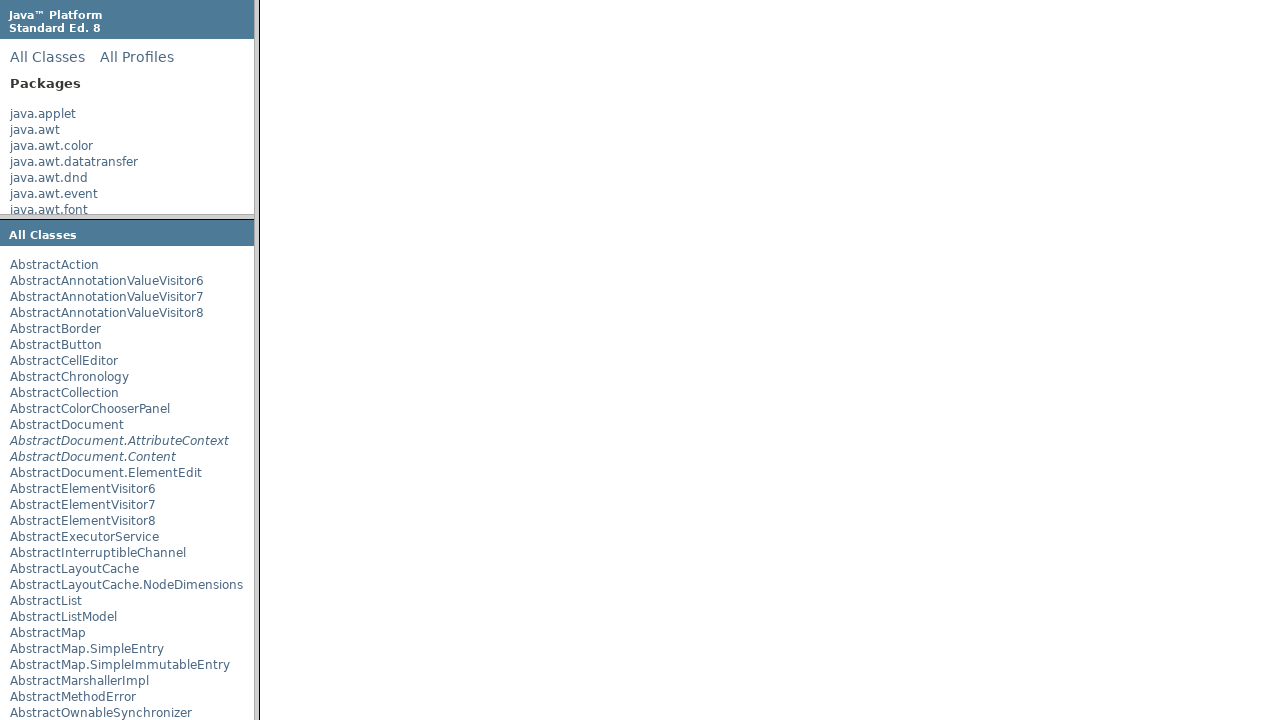

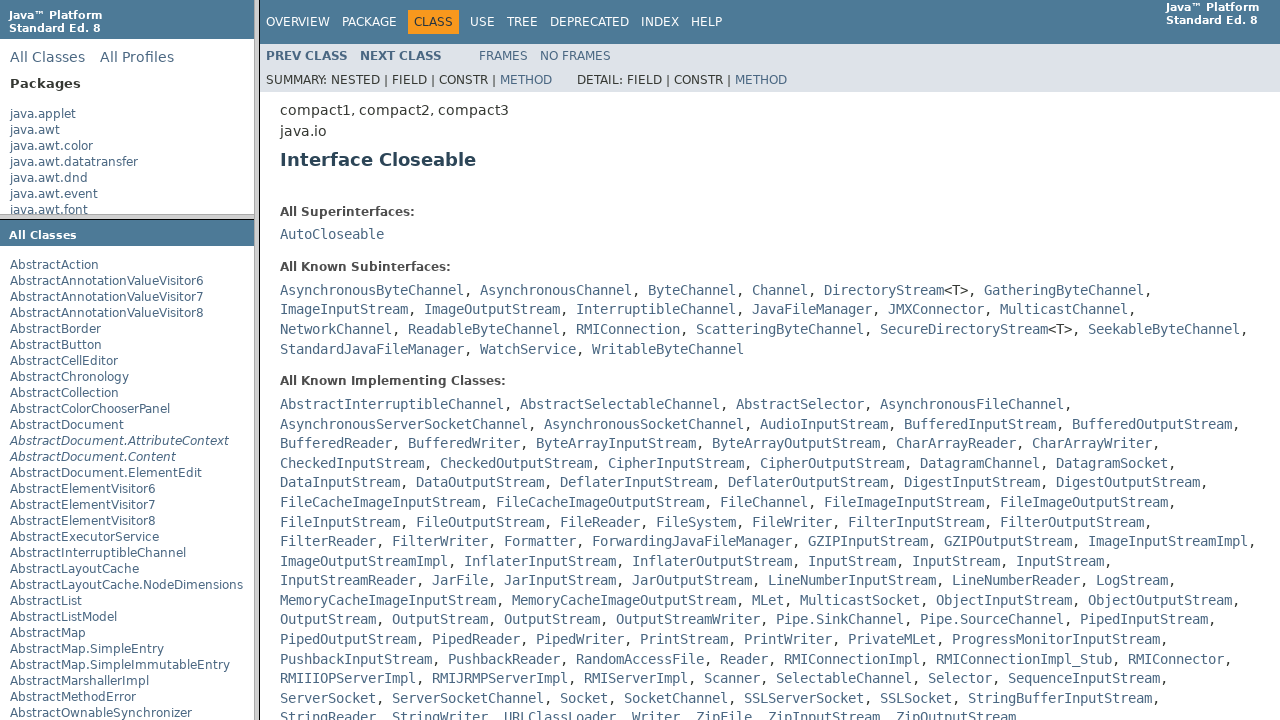